Tests a student registration form by filling in personal details including name, email, phone number, gender selection, date of birth picker, subjects, and hobbies checkboxes.

Starting URL: https://demoqa.com/automation-practice-form

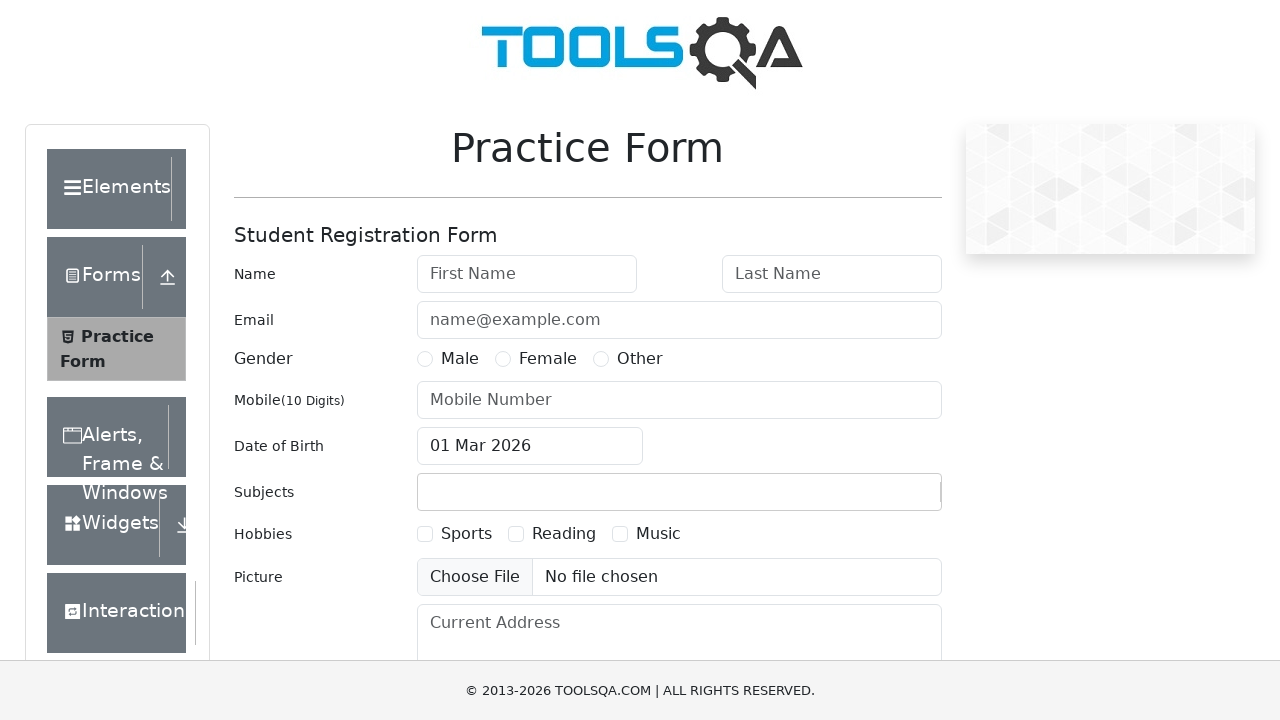

Filled first name field with 'Jack' on #firstName
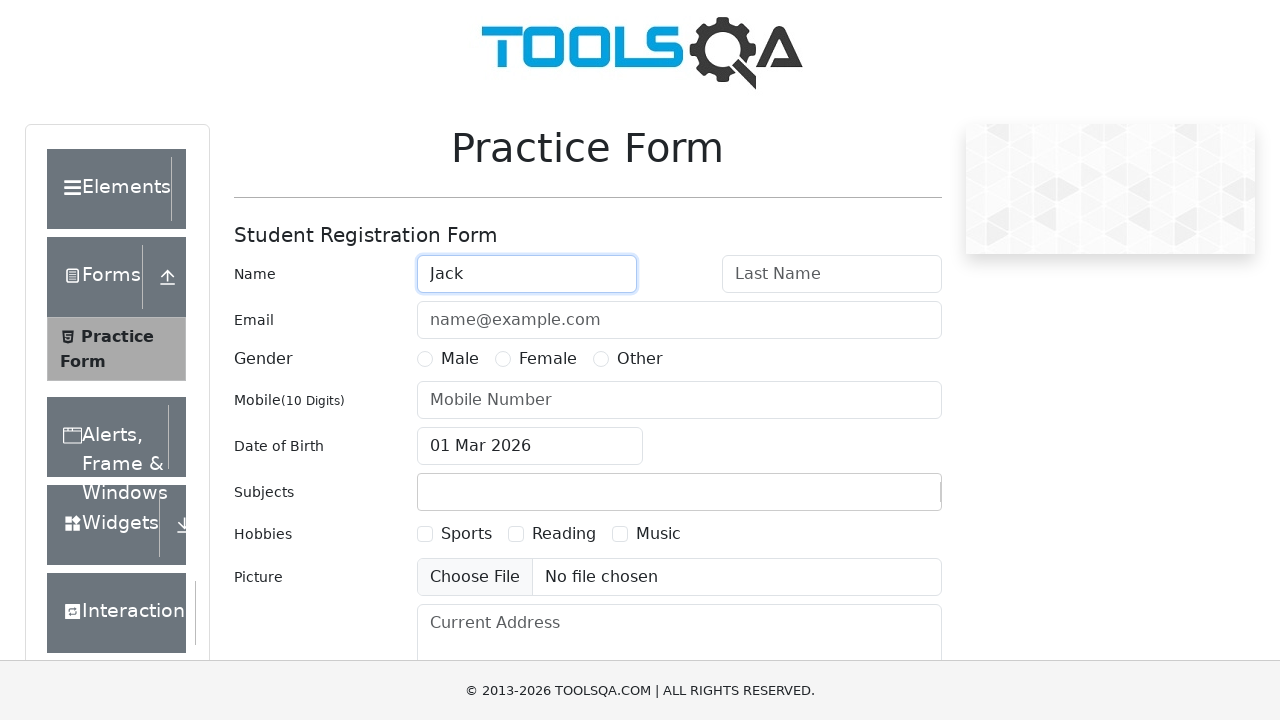

Filled last name field with 'Sparrow' on #lastName
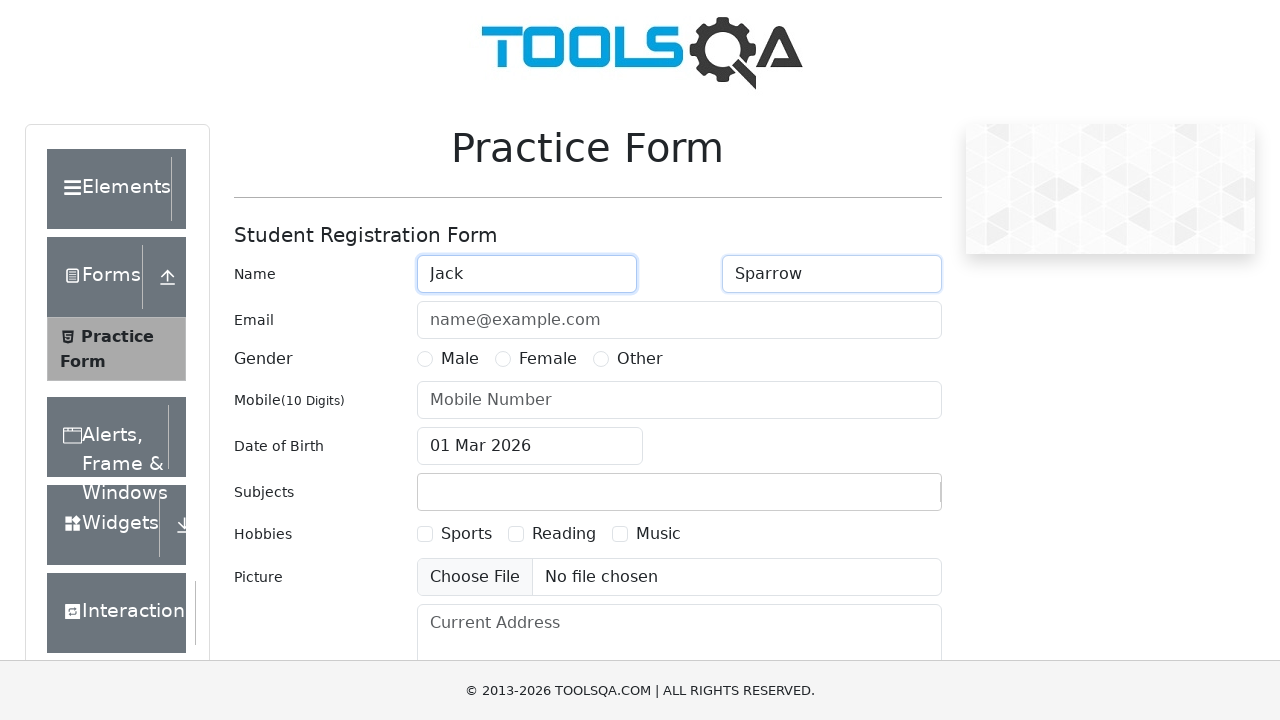

Filled email field with 'Jack@pirate.com' on #userEmail
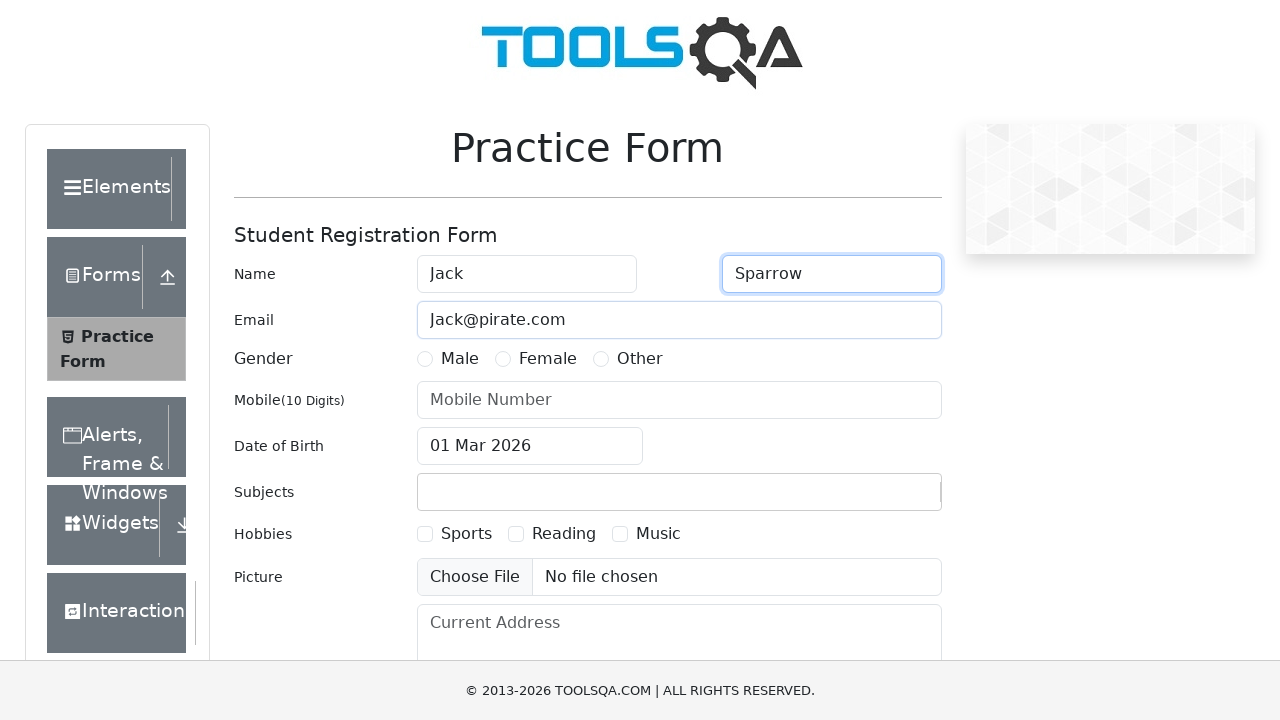

Filled phone number field with '9901234567890' on #userNumber
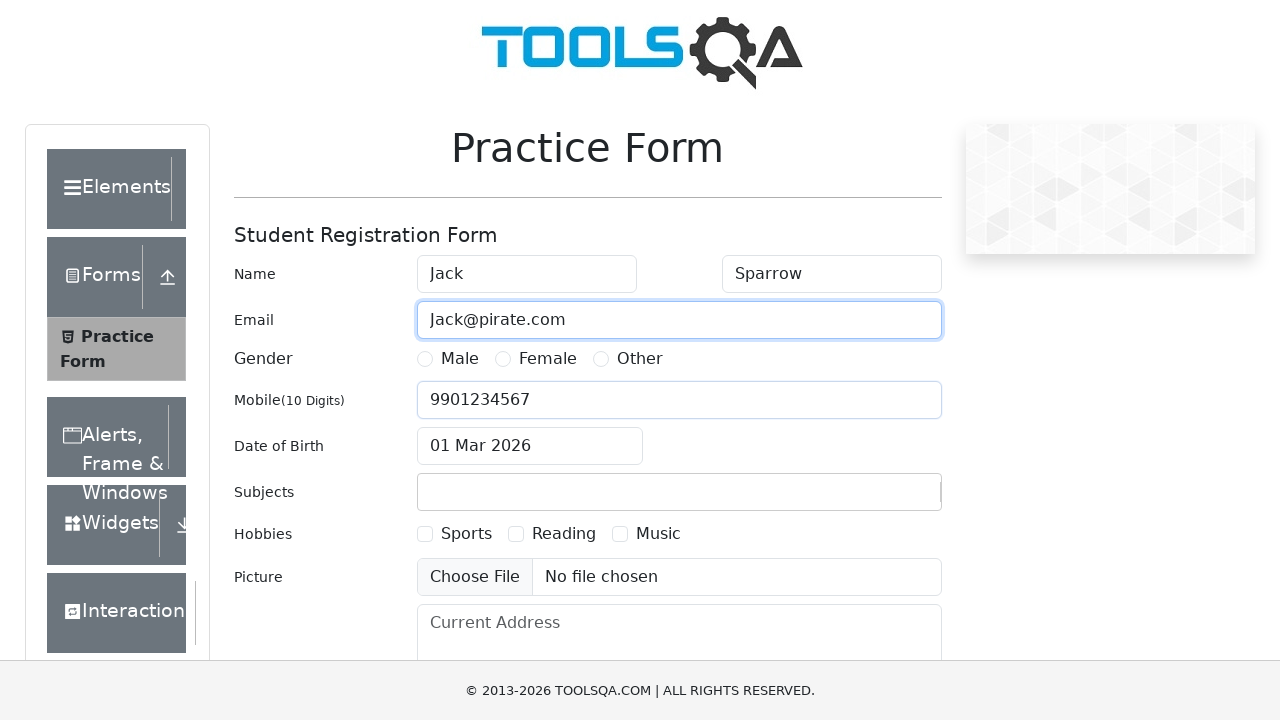

Selected Male gender option at (460, 359) on label[for='gender-radio-1']
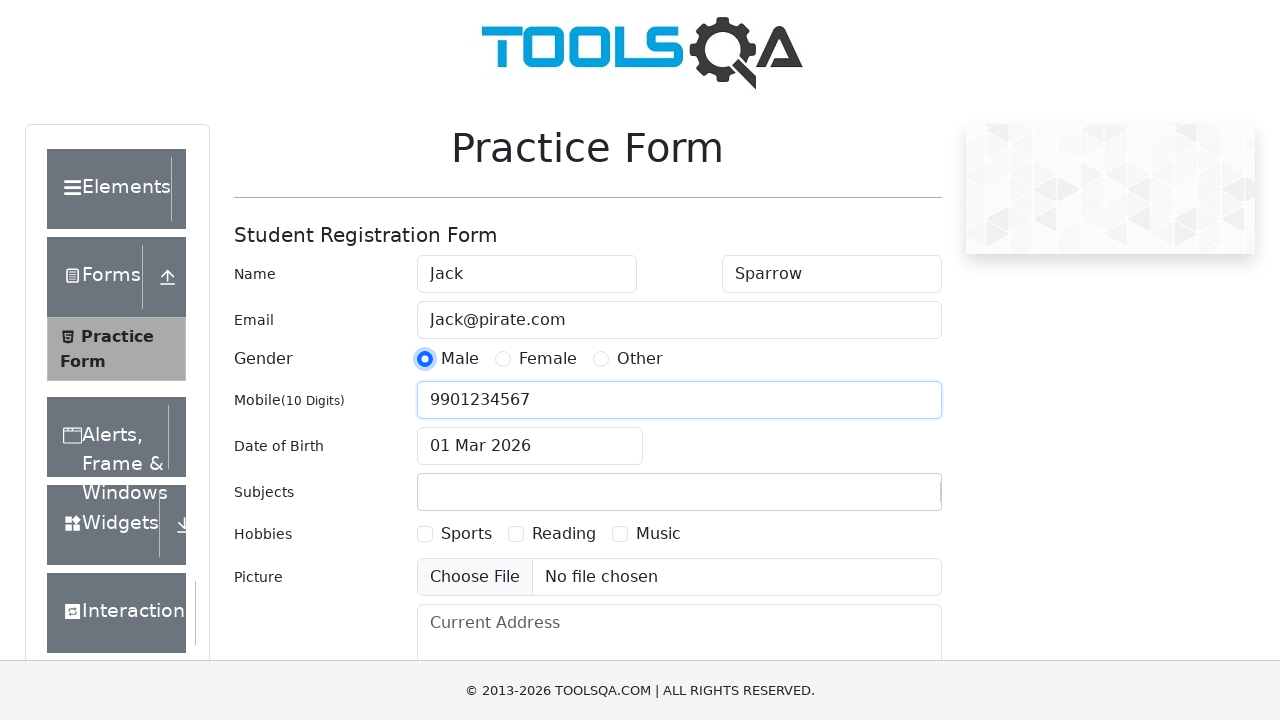

Opened date of birth picker at (530, 446) on #dateOfBirthInput
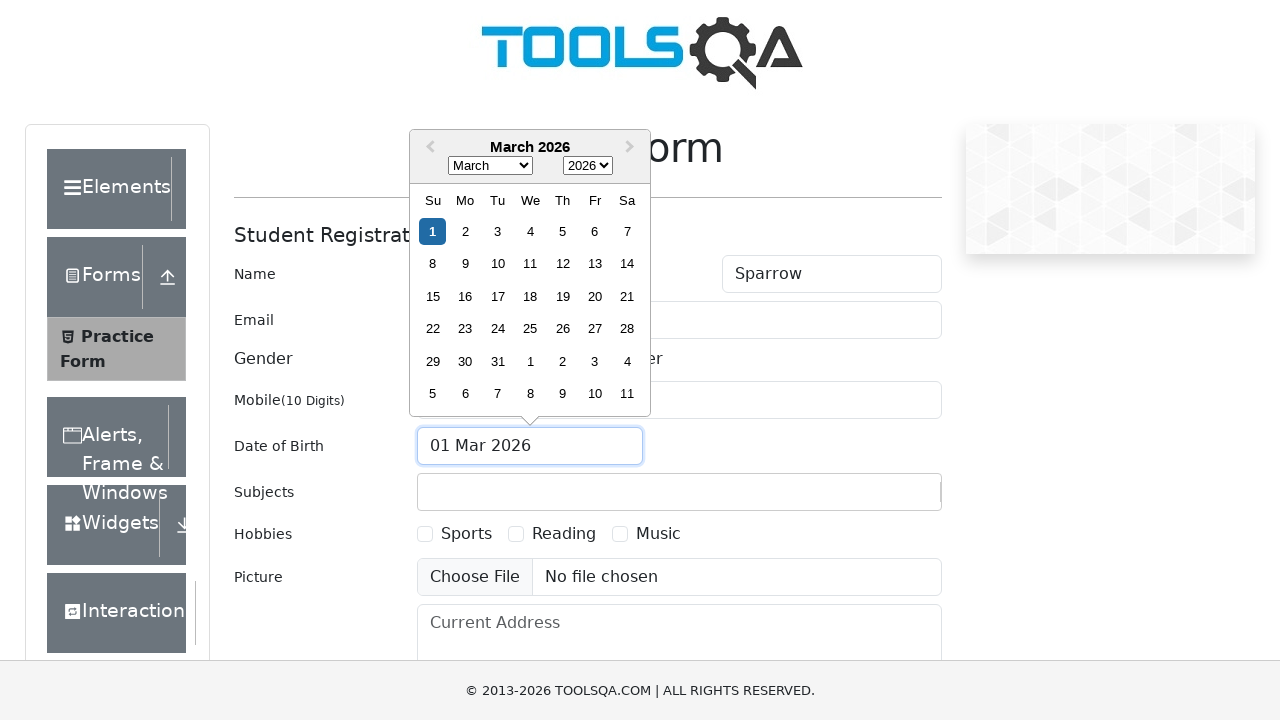

Selected year 1900 from date picker on select.react-datepicker__year-select
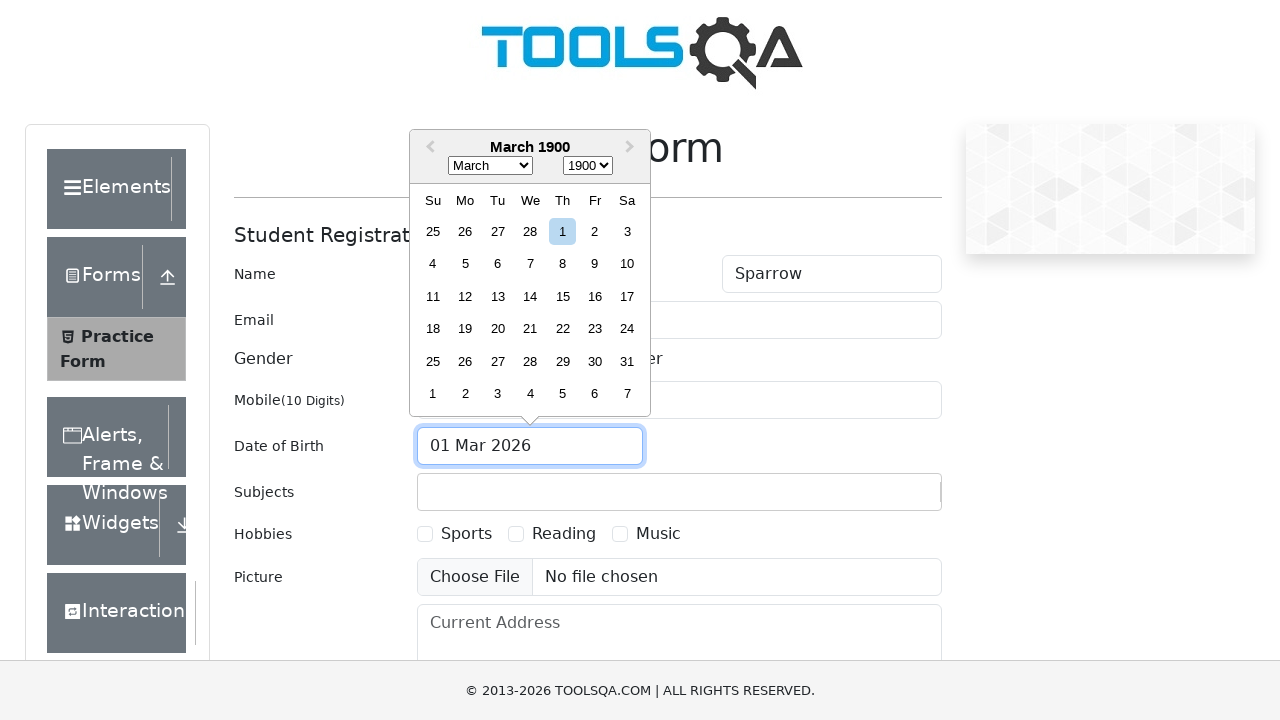

Selected month June (value 5) from date picker on select.react-datepicker__month-select
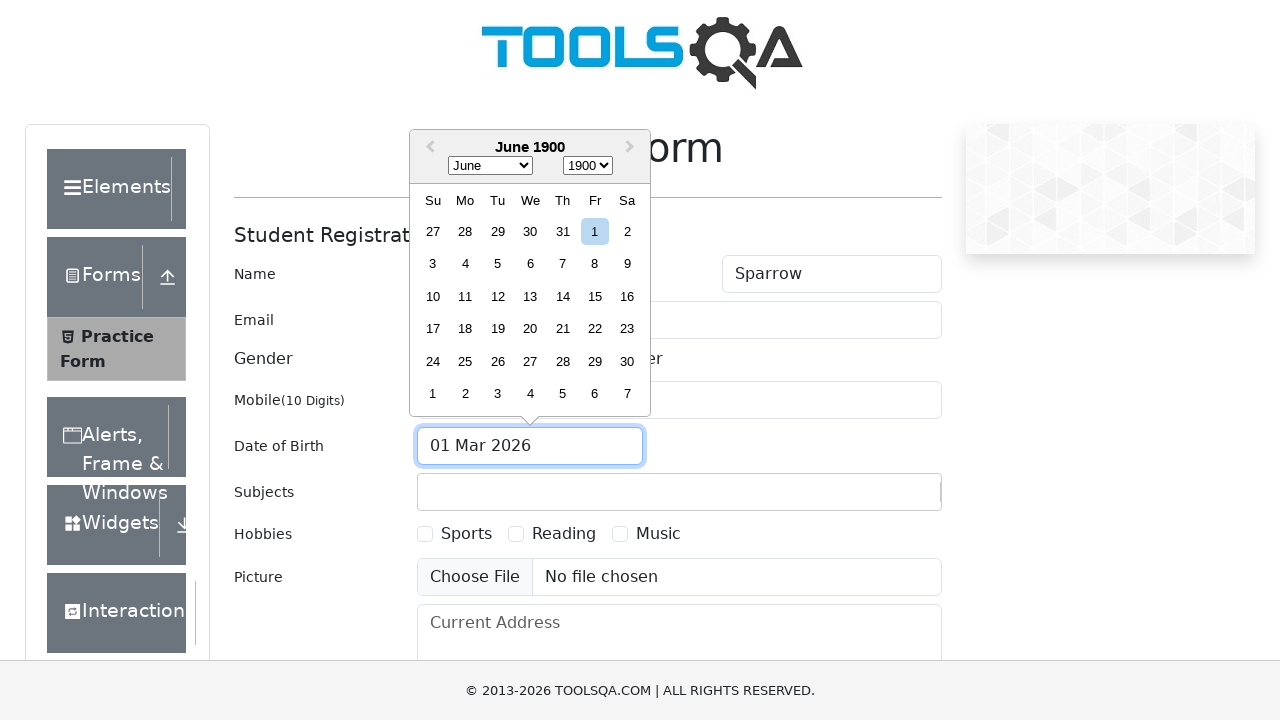

Selected day 20 from date picker at (530, 329) on div.react-datepicker__day.react-datepicker__day--020
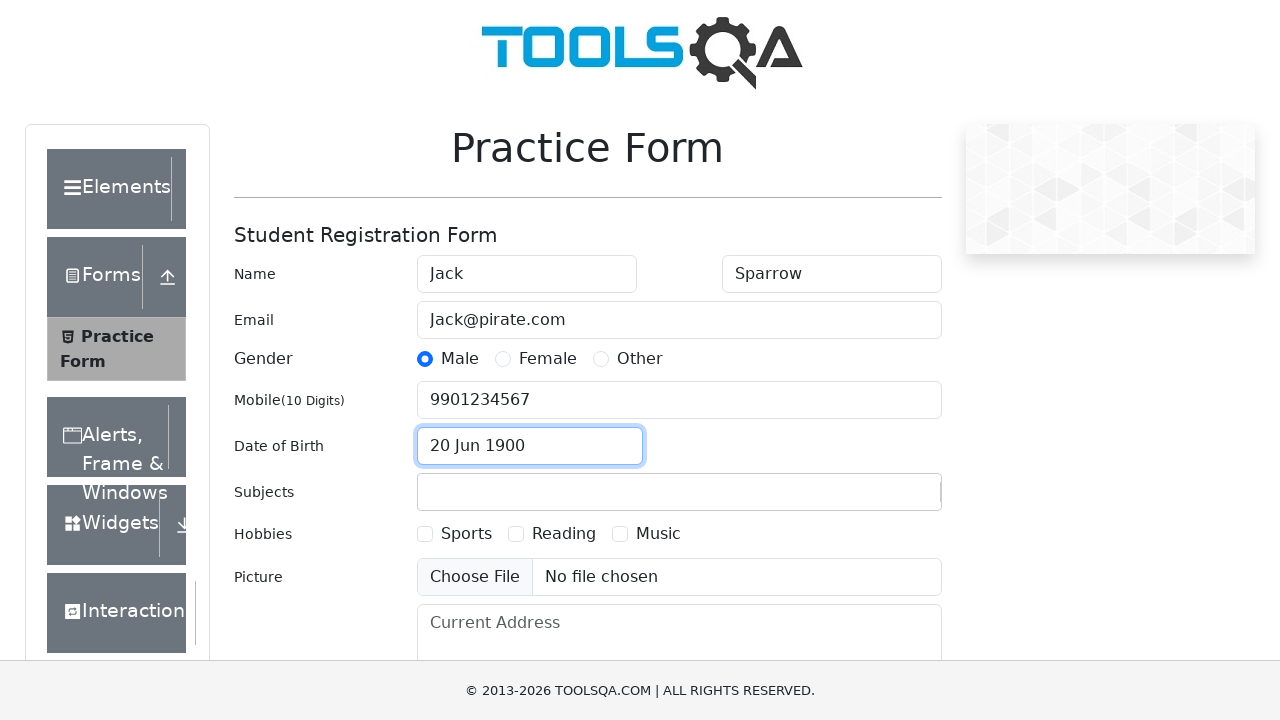

Filled subjects field with 'Economics' on #subjectsInput
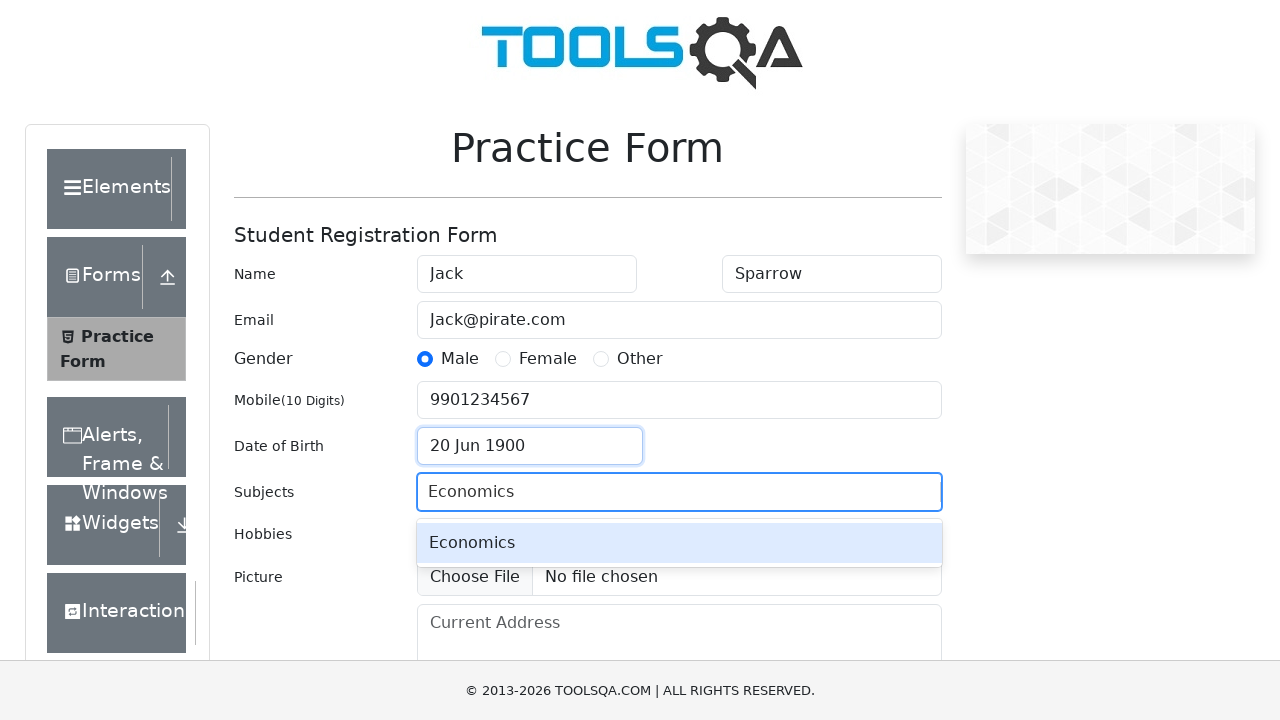

Pressed Tab key to confirm subject selection on #subjectsInput
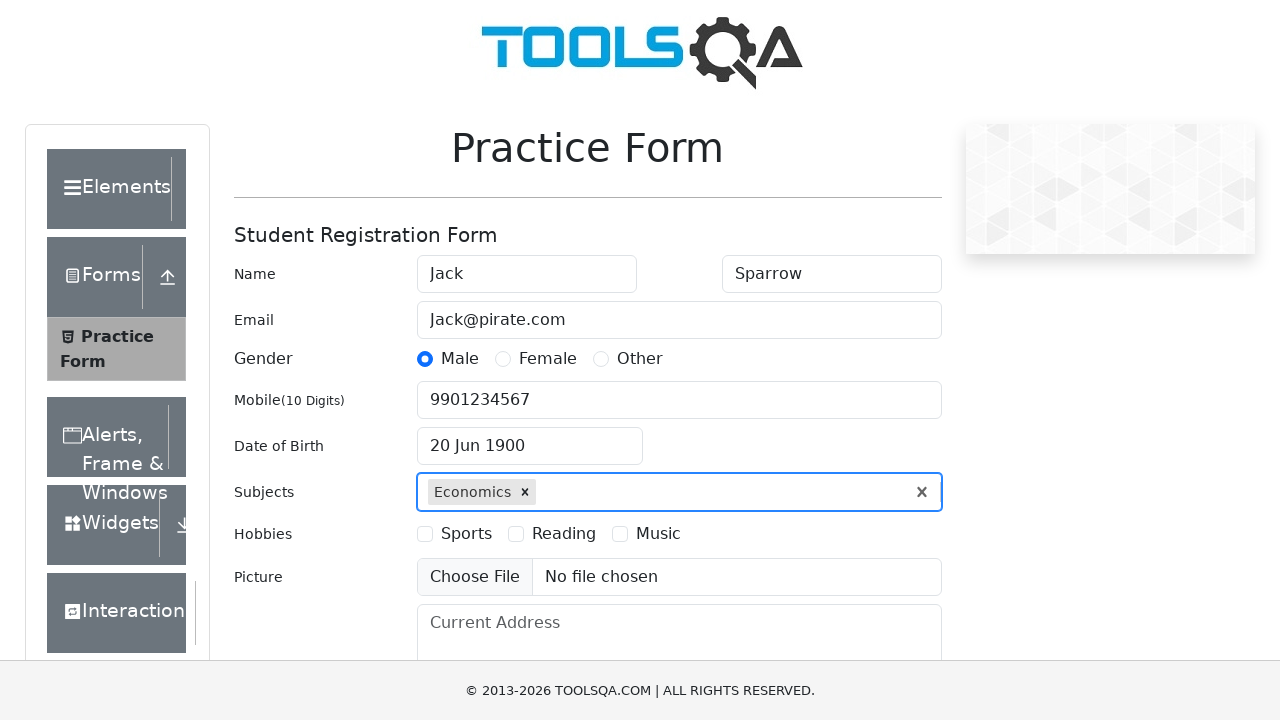

Selected Reading hobbies checkbox at (564, 534) on label[for='hobbies-checkbox-2']
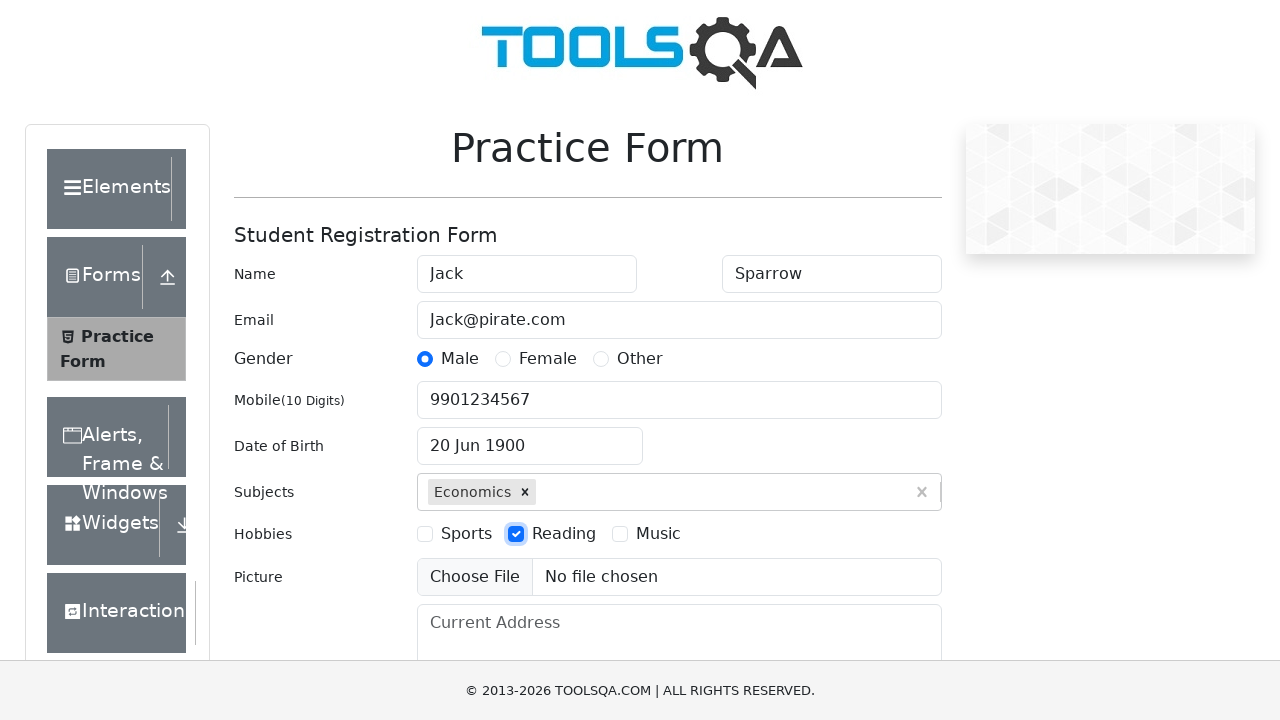

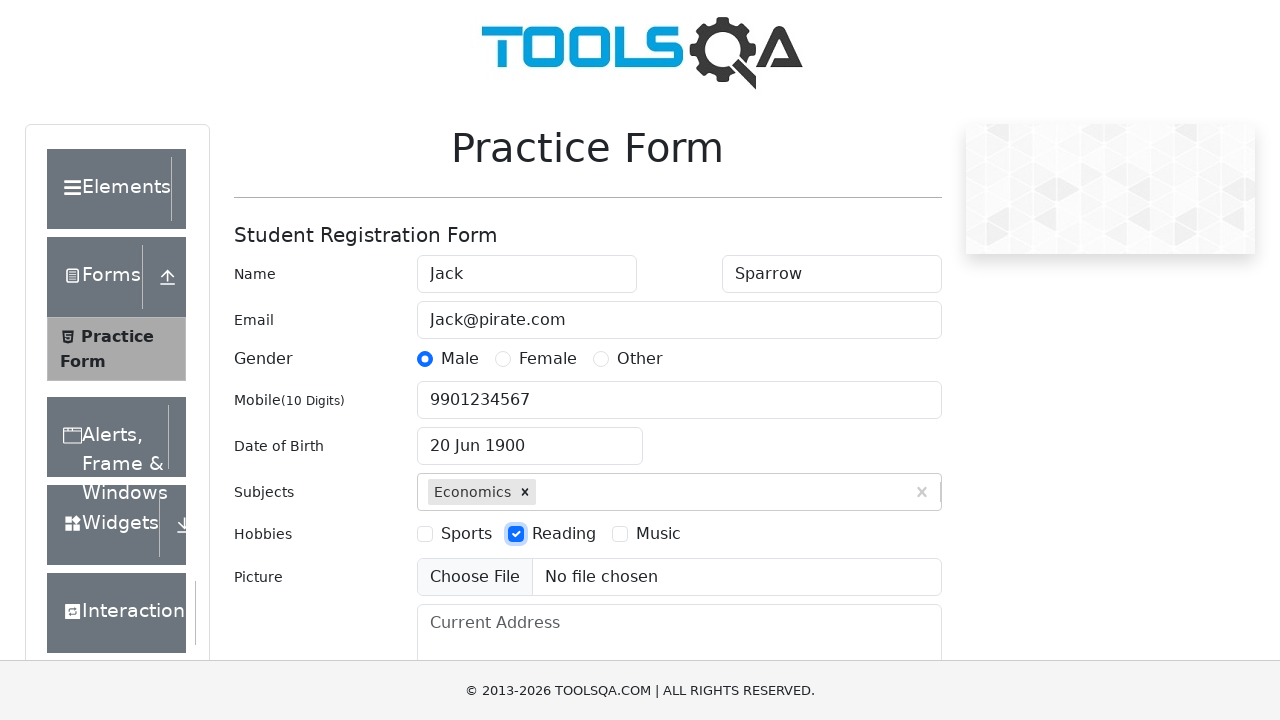